Tests product search functionality on vseinstrumenti.ru by searching for "газонокосилка Makita" (lawnmower Makita) and verifying search results are displayed

Starting URL: https://www.vseinstrumenti.ru/

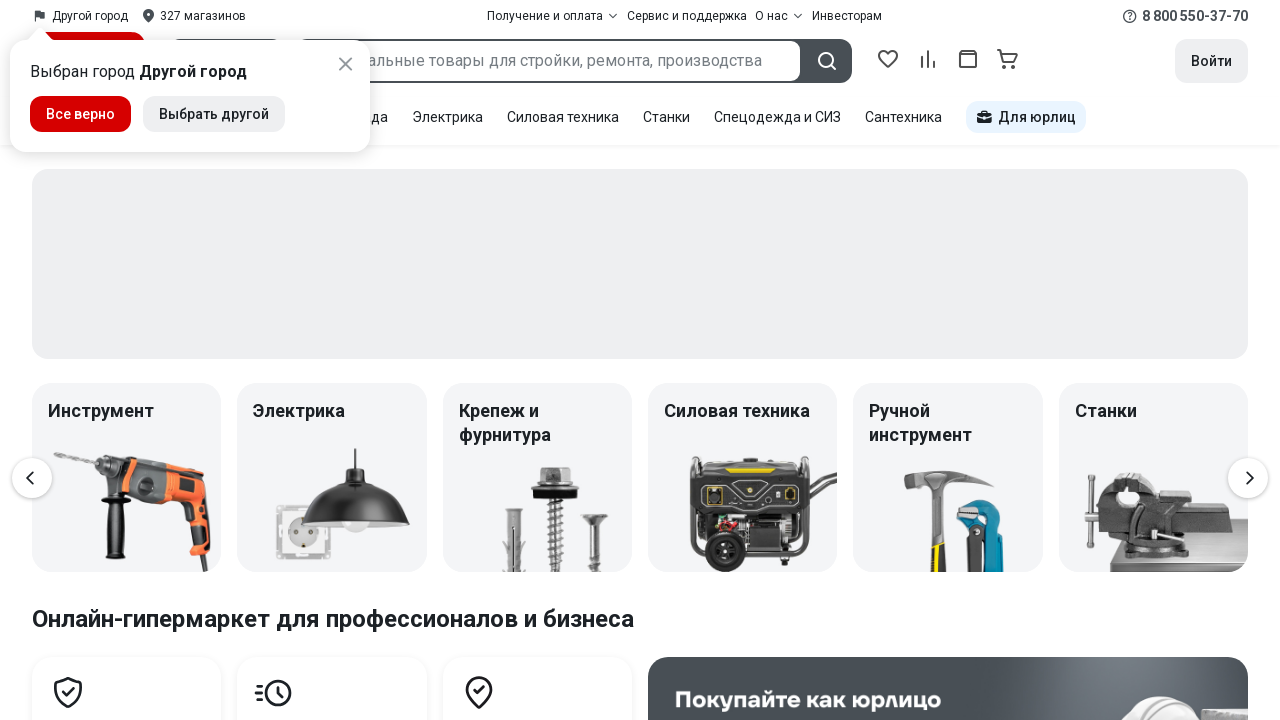

Filled search input with 'газонокосилка Makita' on [data-qa='header-search-input']
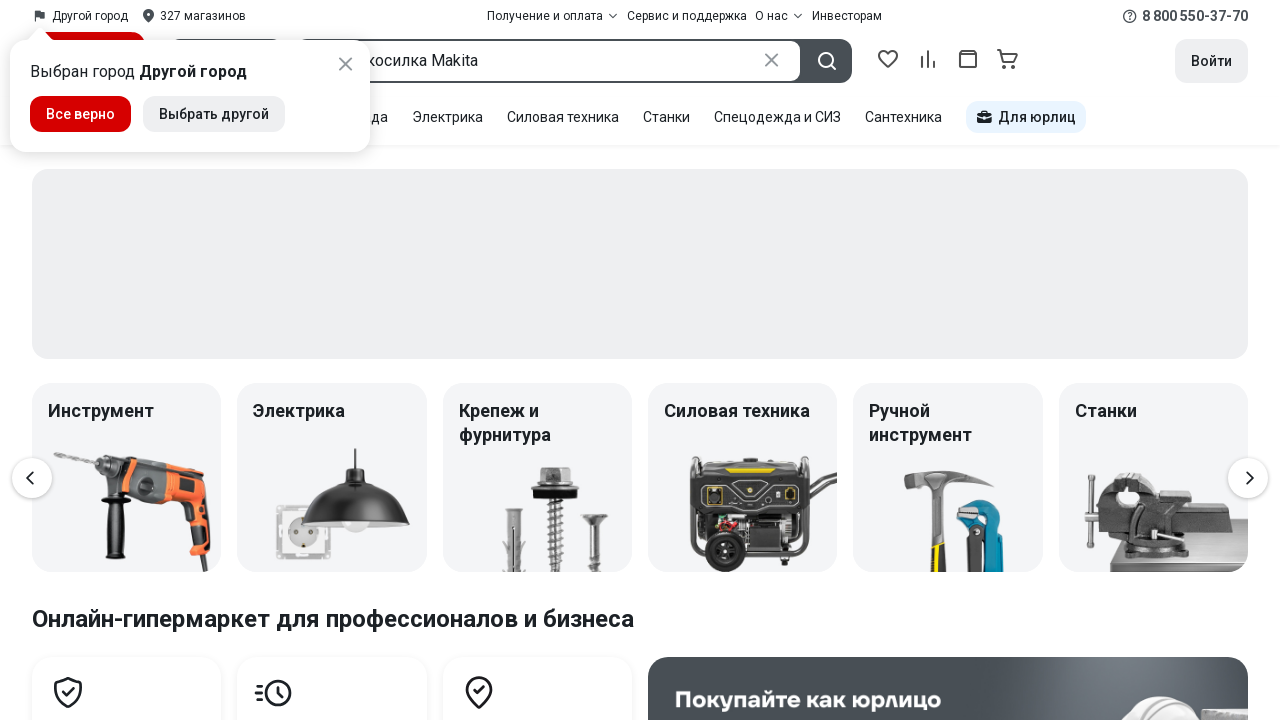

Clicked search button to initiate product search at (817, 60) on [data-qa='header-search-button']
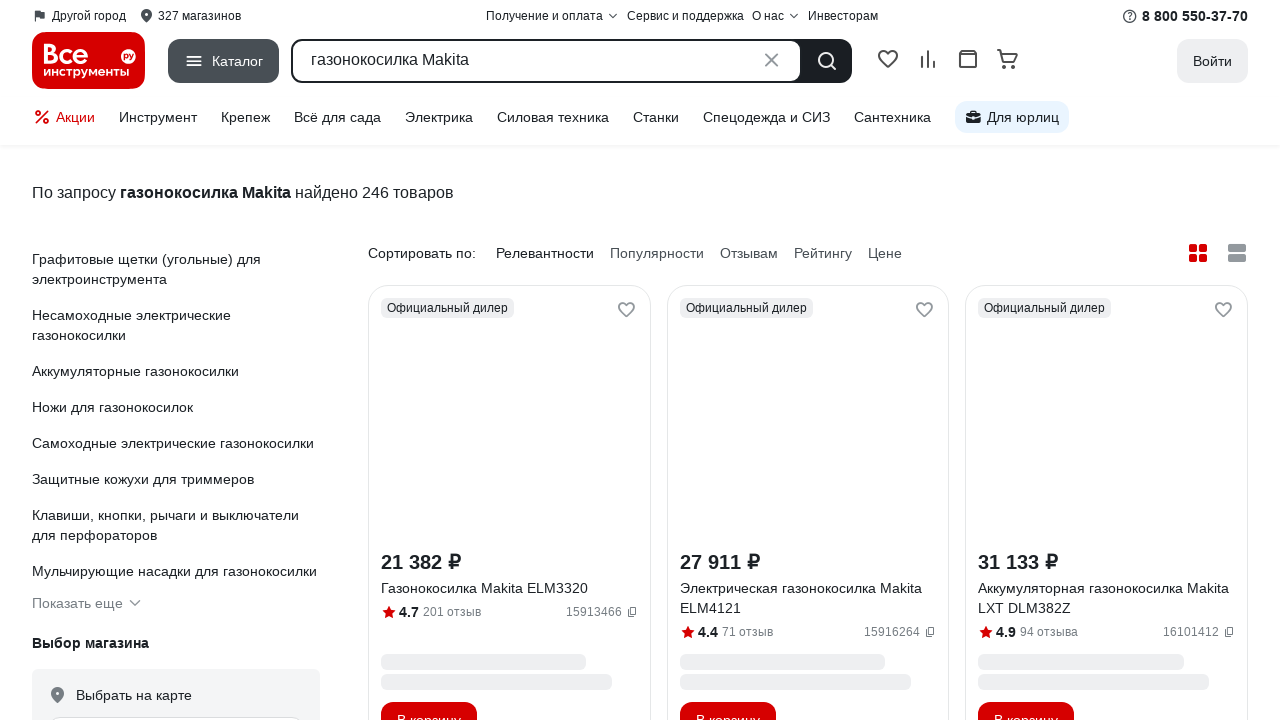

Search results displayed for lawnmower Makita
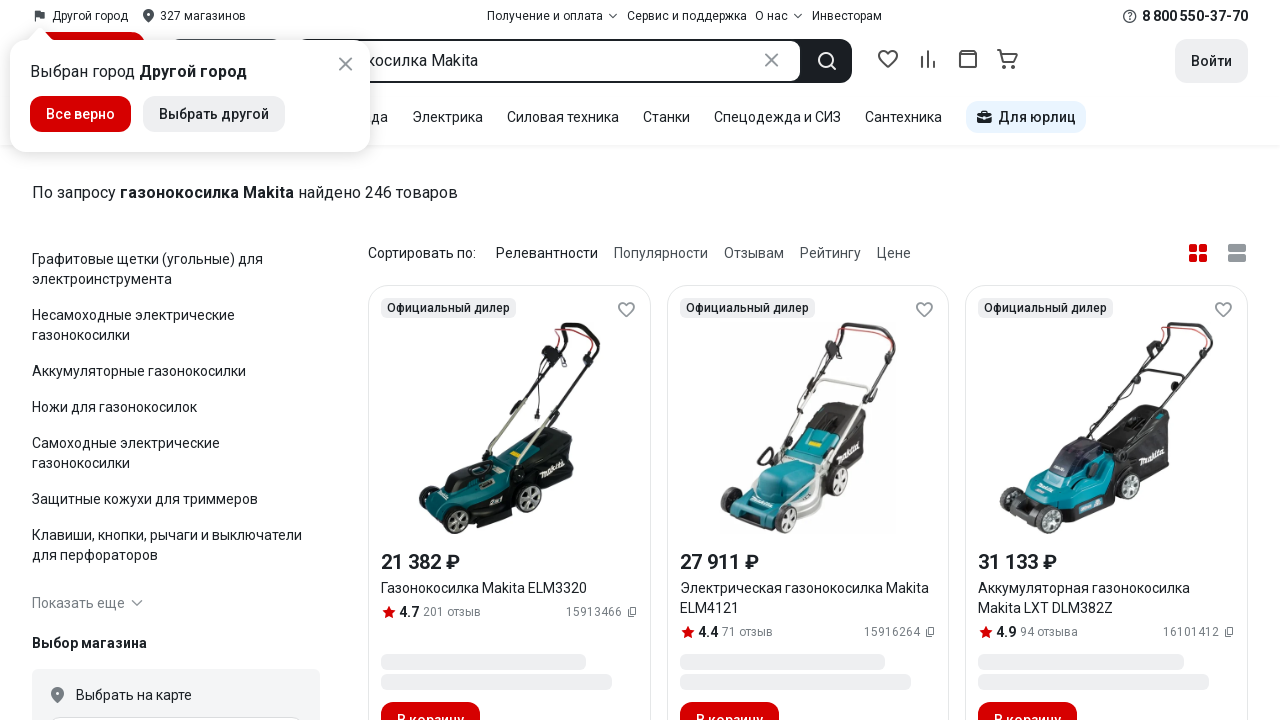

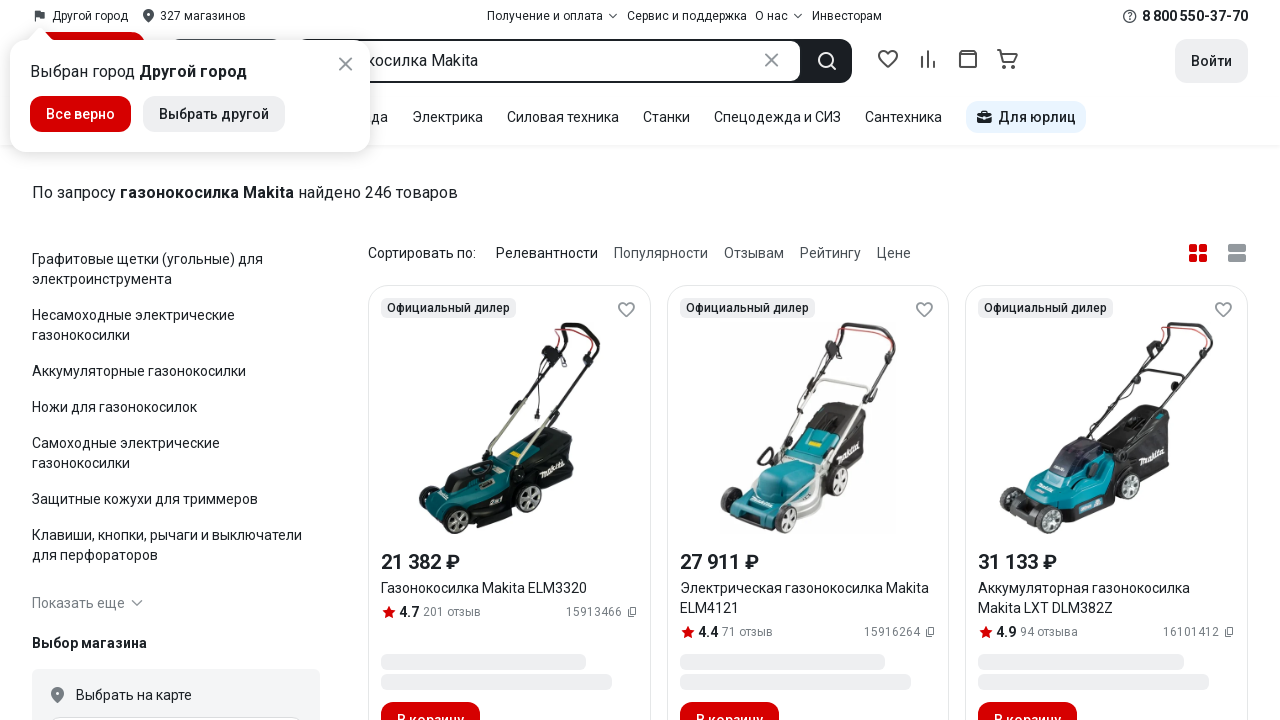